Tests the CalCATS login page UI by verifying the welcome message, login button, and login dialog elements are present and functional, then closes the dialog without actually logging in.

Starting URL: http://calcatsdev.calicosol.com

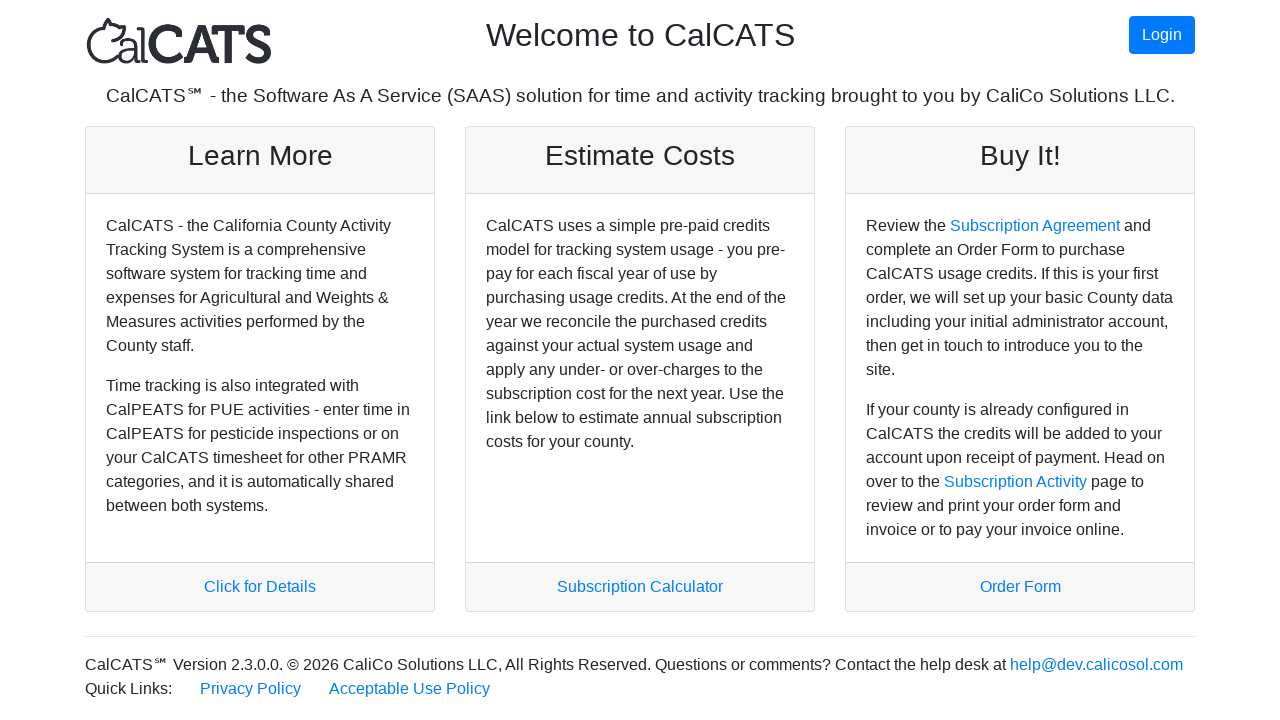

Page loaded with domcontentloaded state
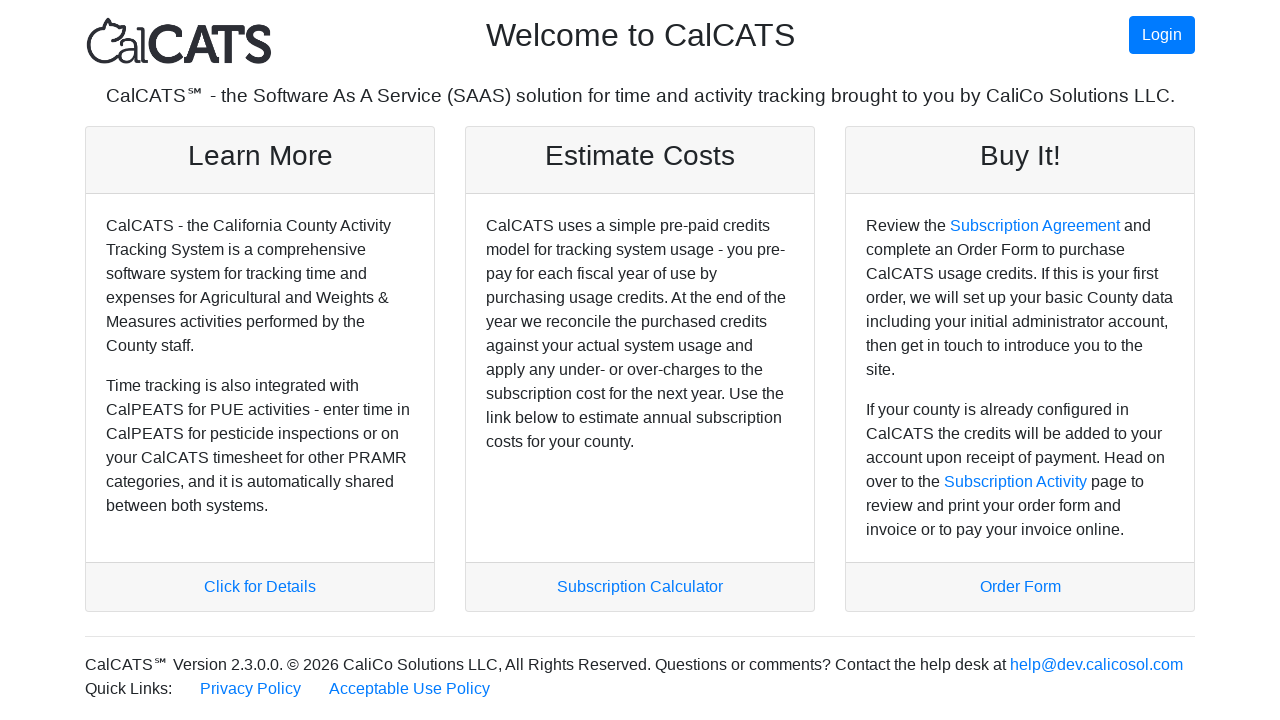

Located welcome heading element
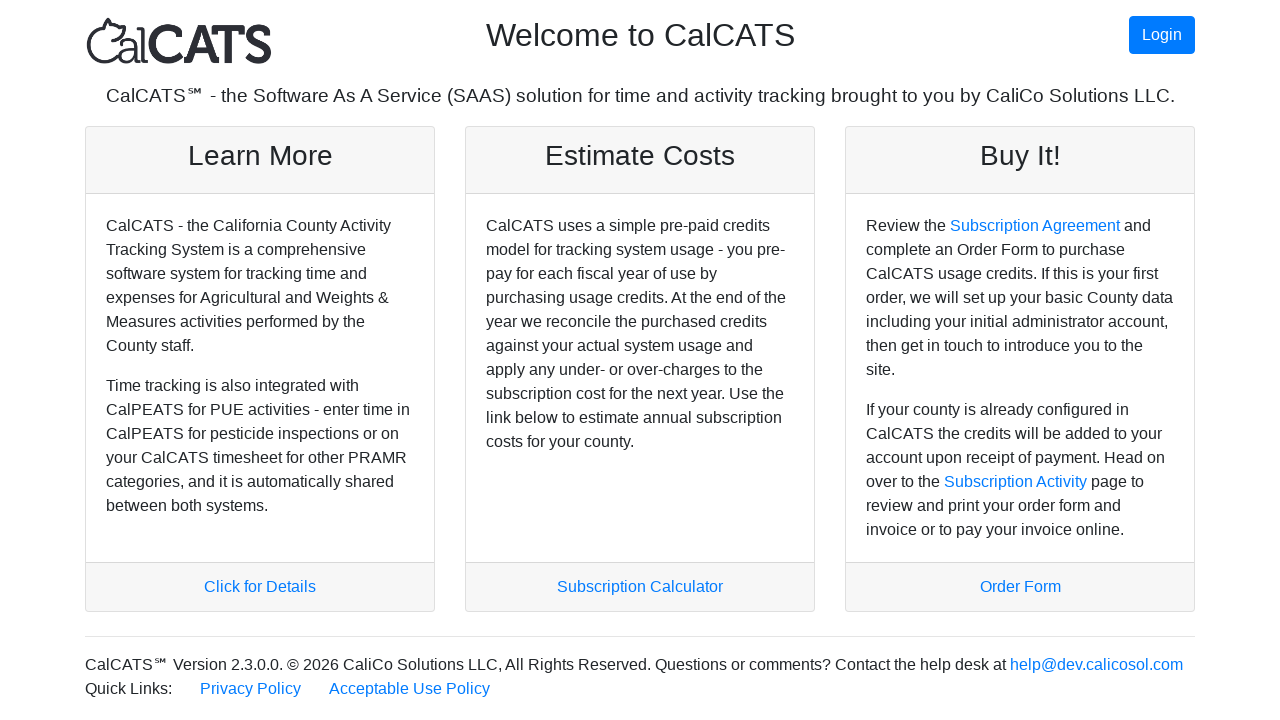

Welcome heading is visible
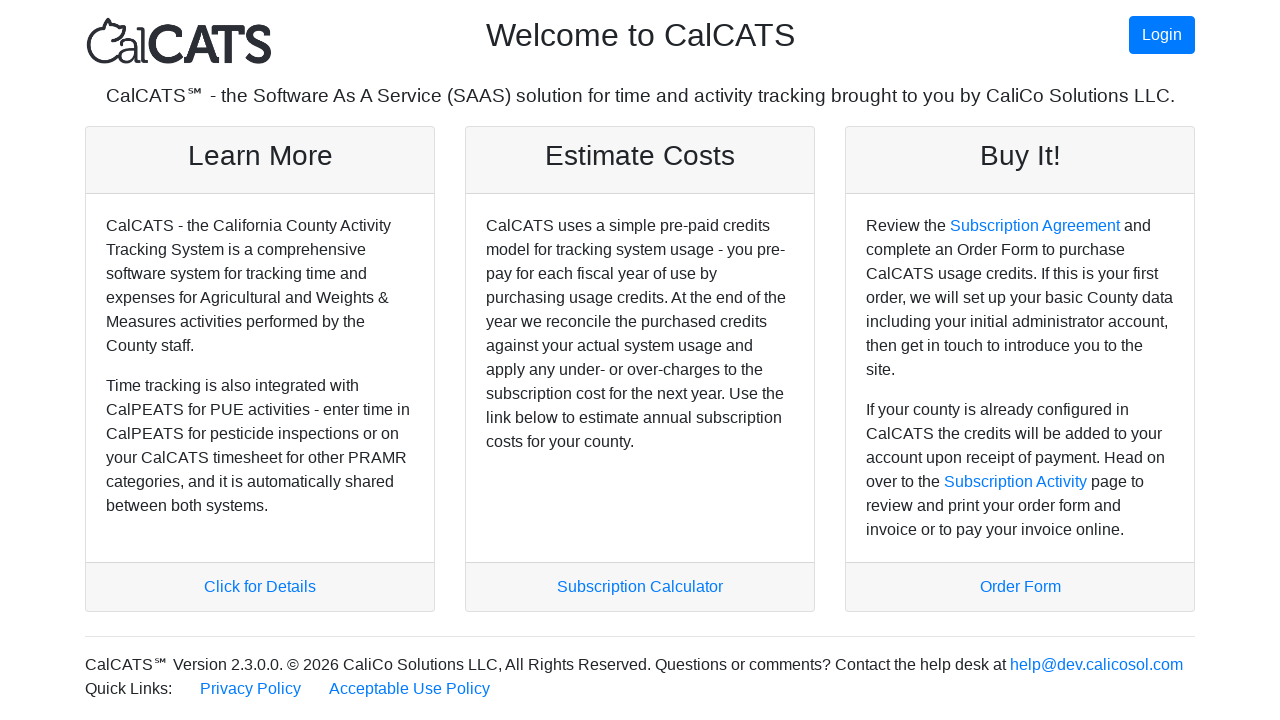

Located login button element
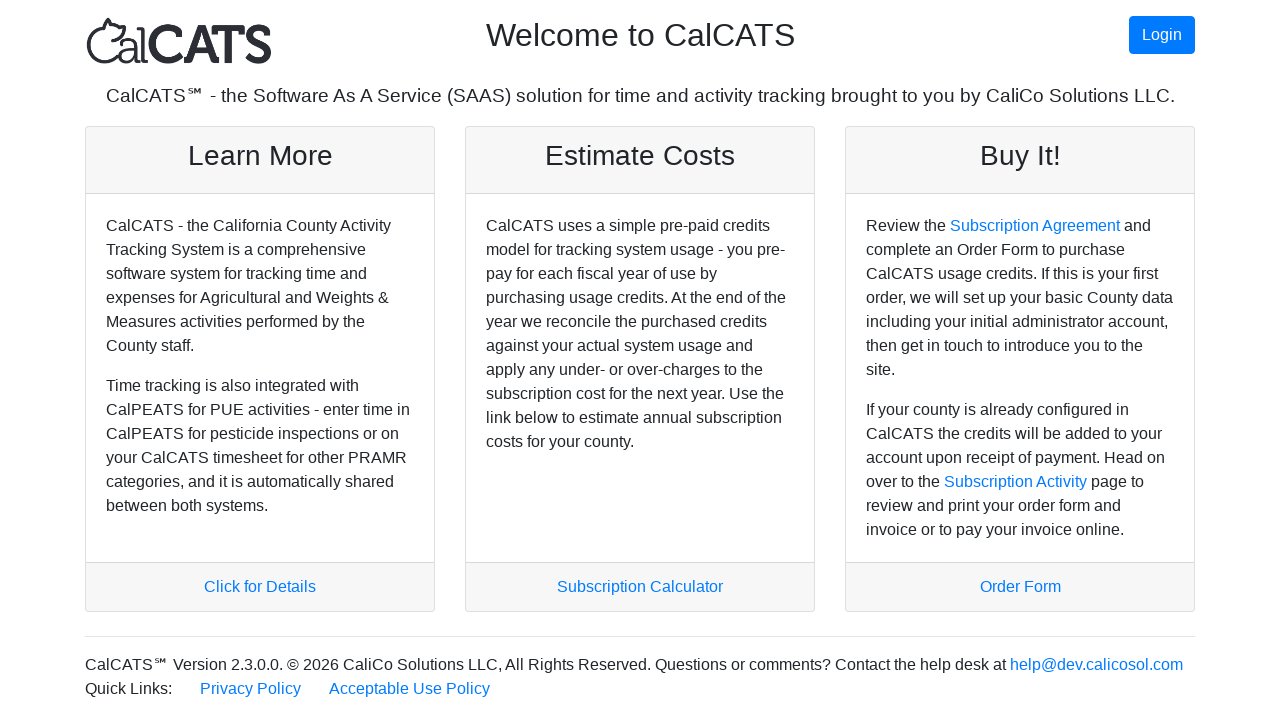

Login button is visible
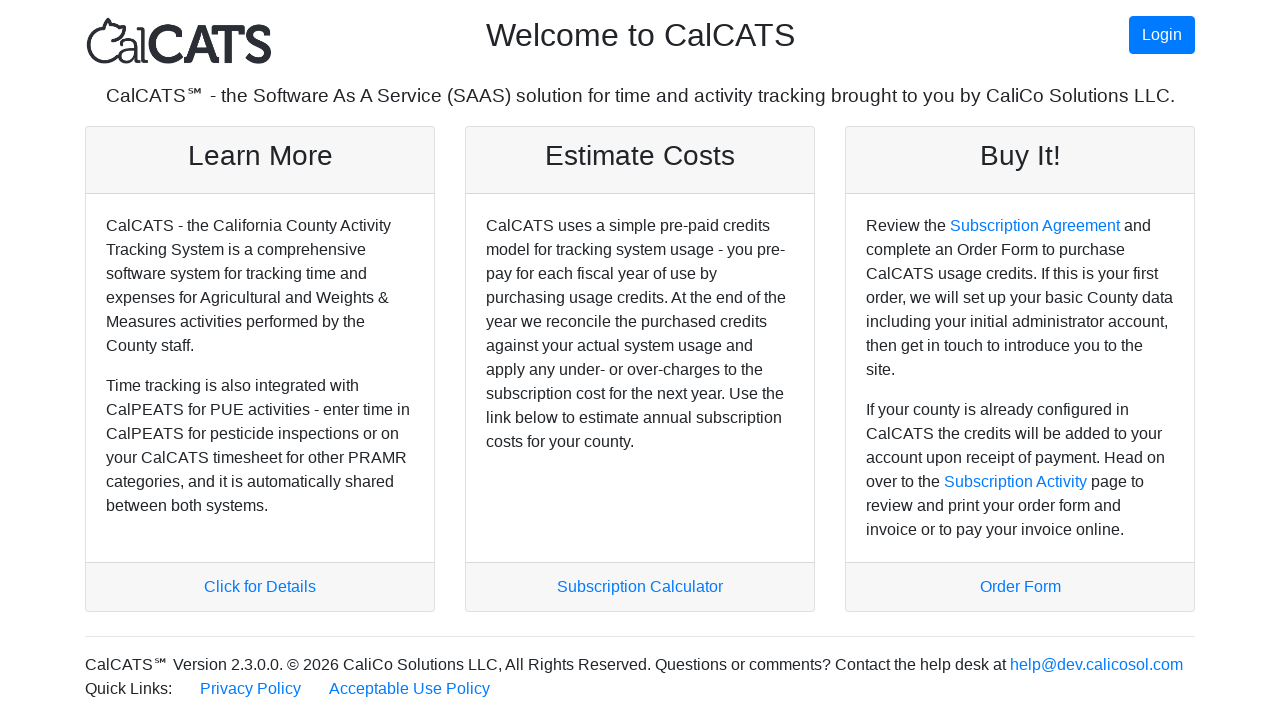

Clicked login button to open dialog at (1162, 35) on #loginButton
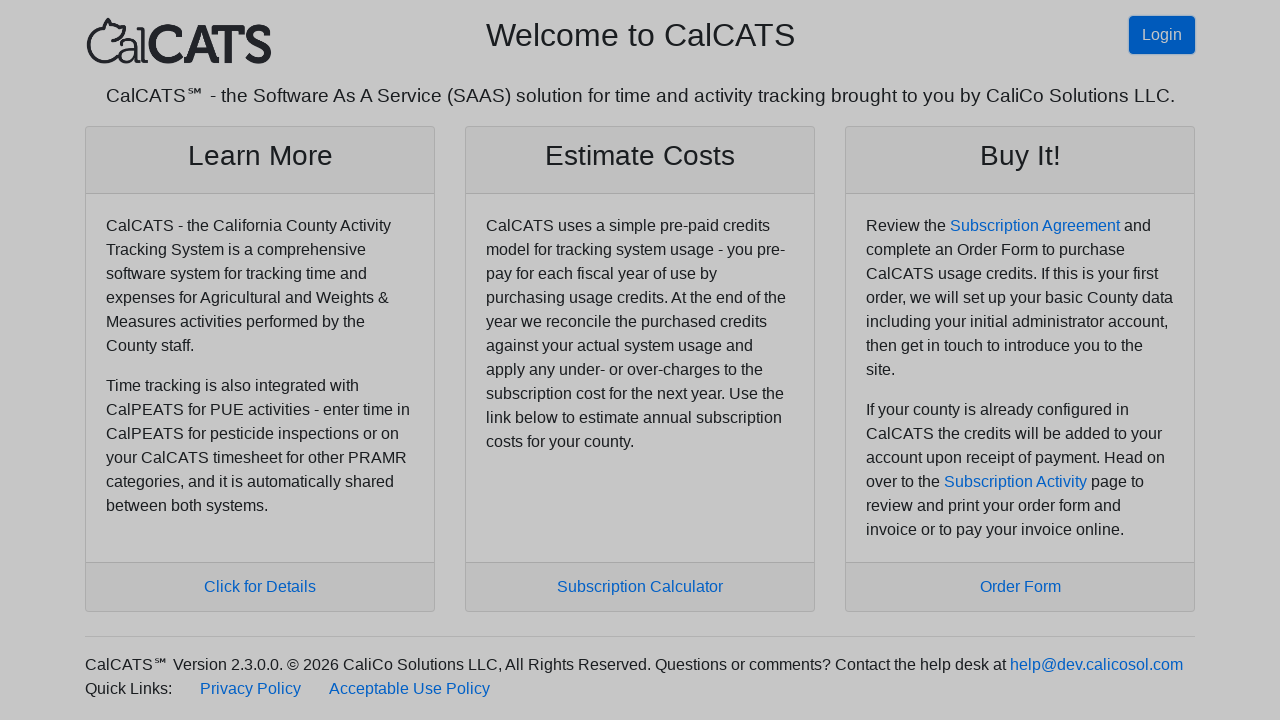

Login dialog header appeared
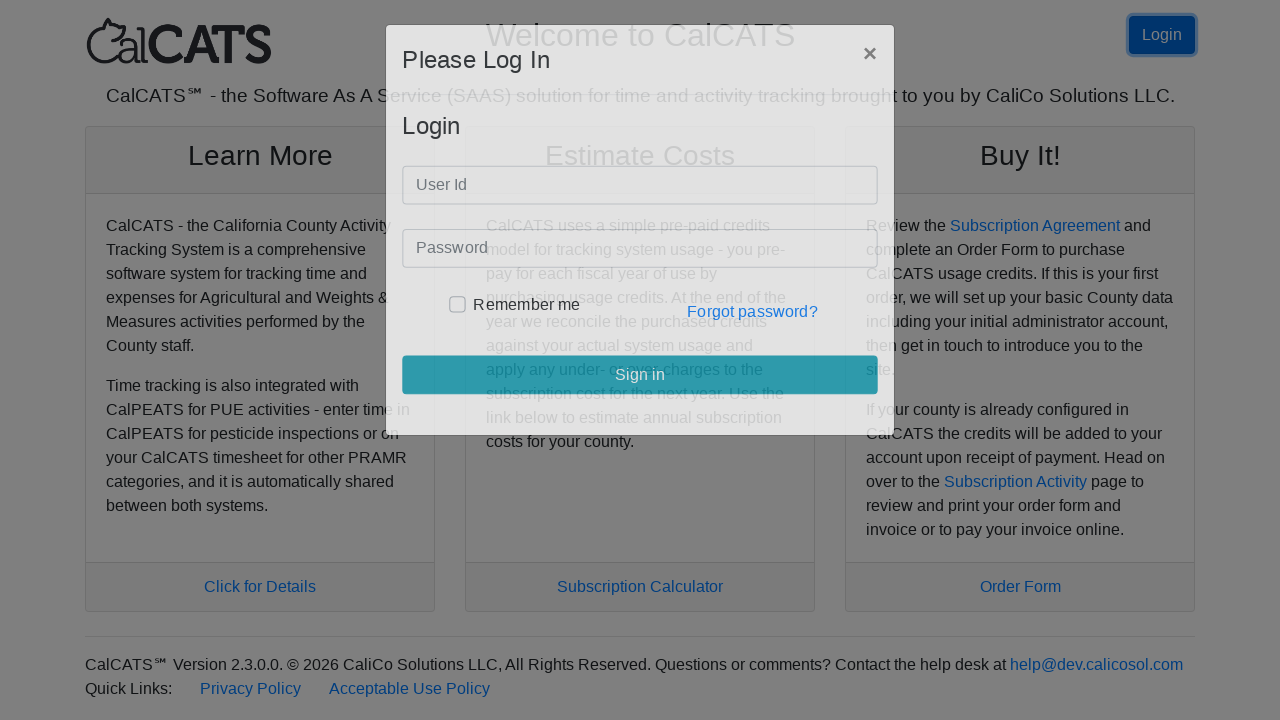

Located UserID textfield element
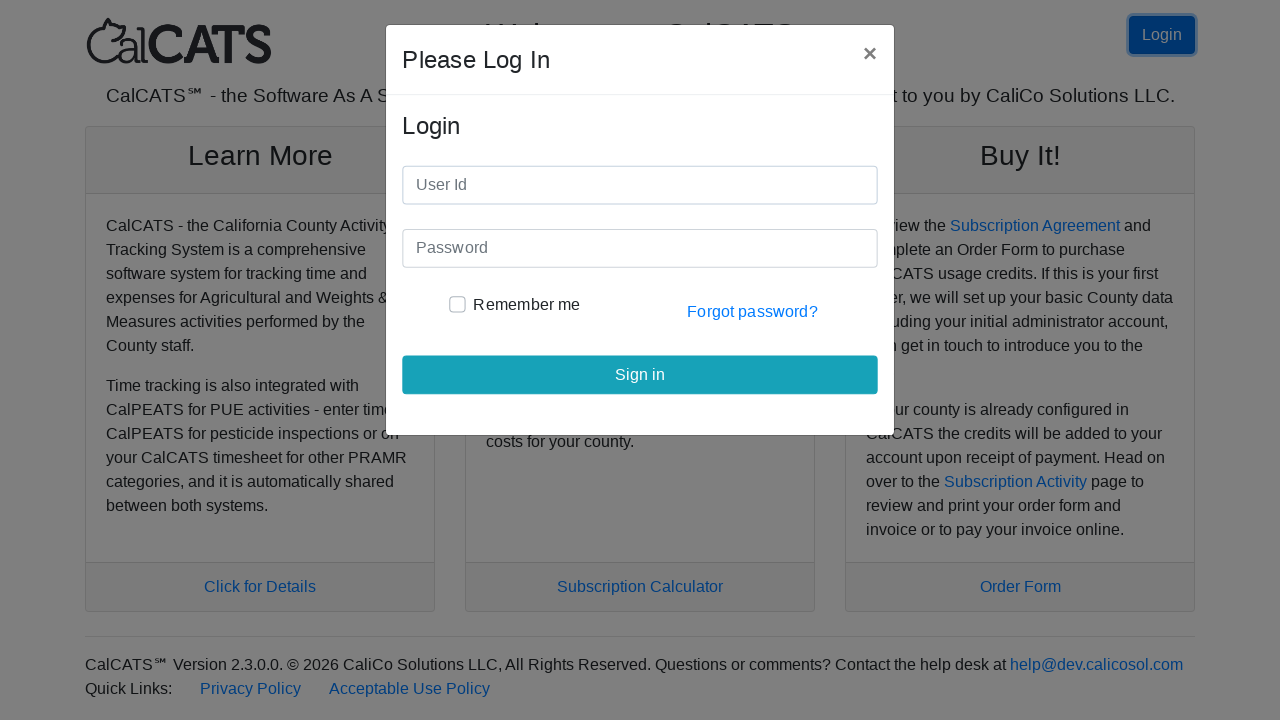

UserID textfield is visible
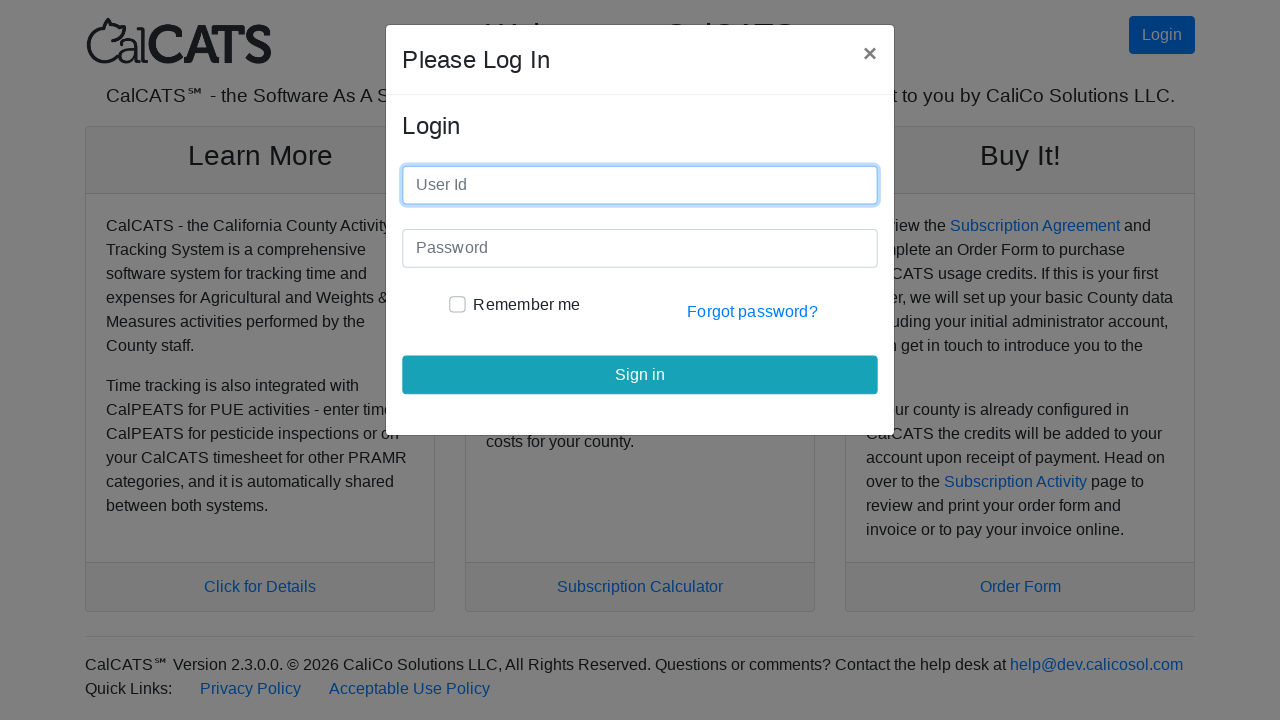

Located password textfield element
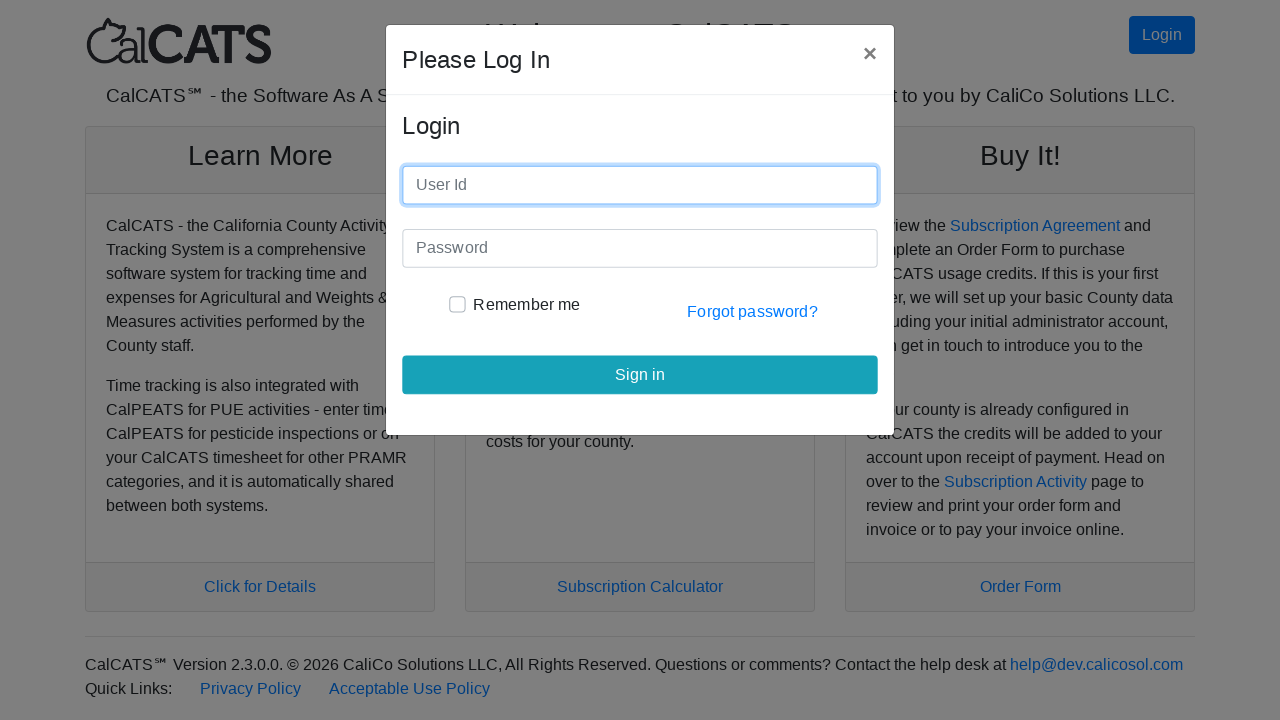

Password textfield is visible
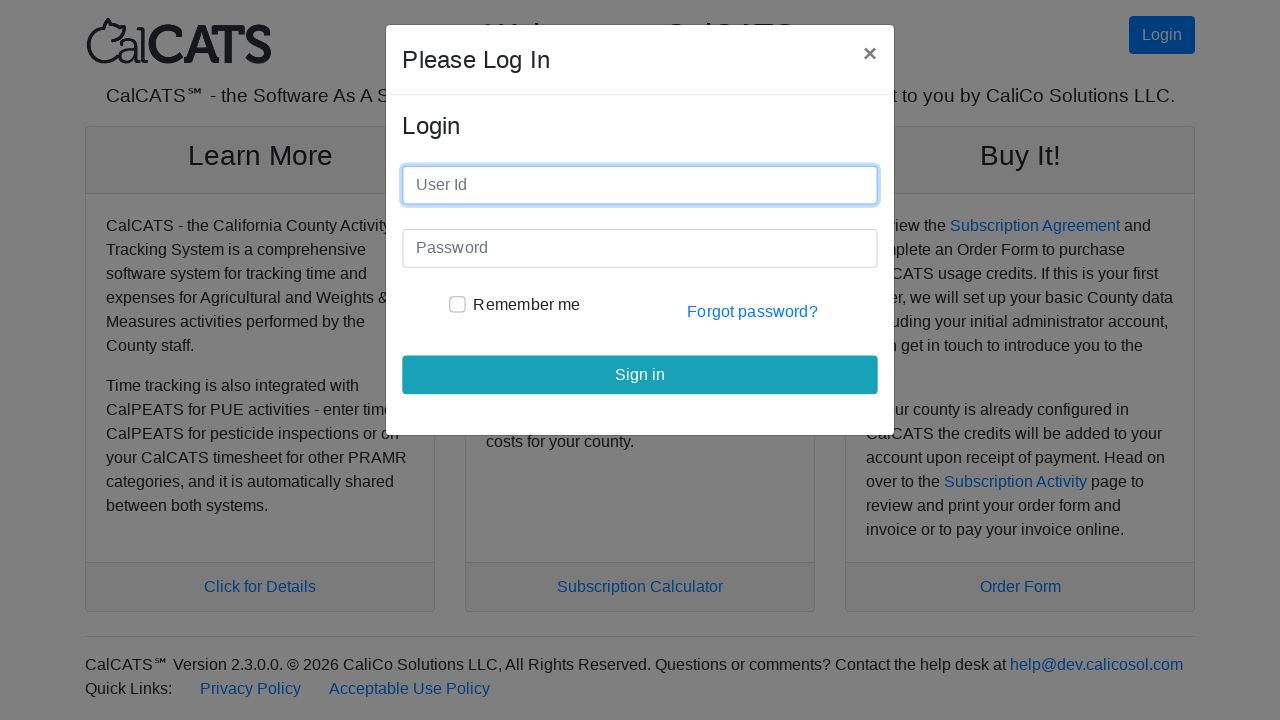

Located login button in dialog element
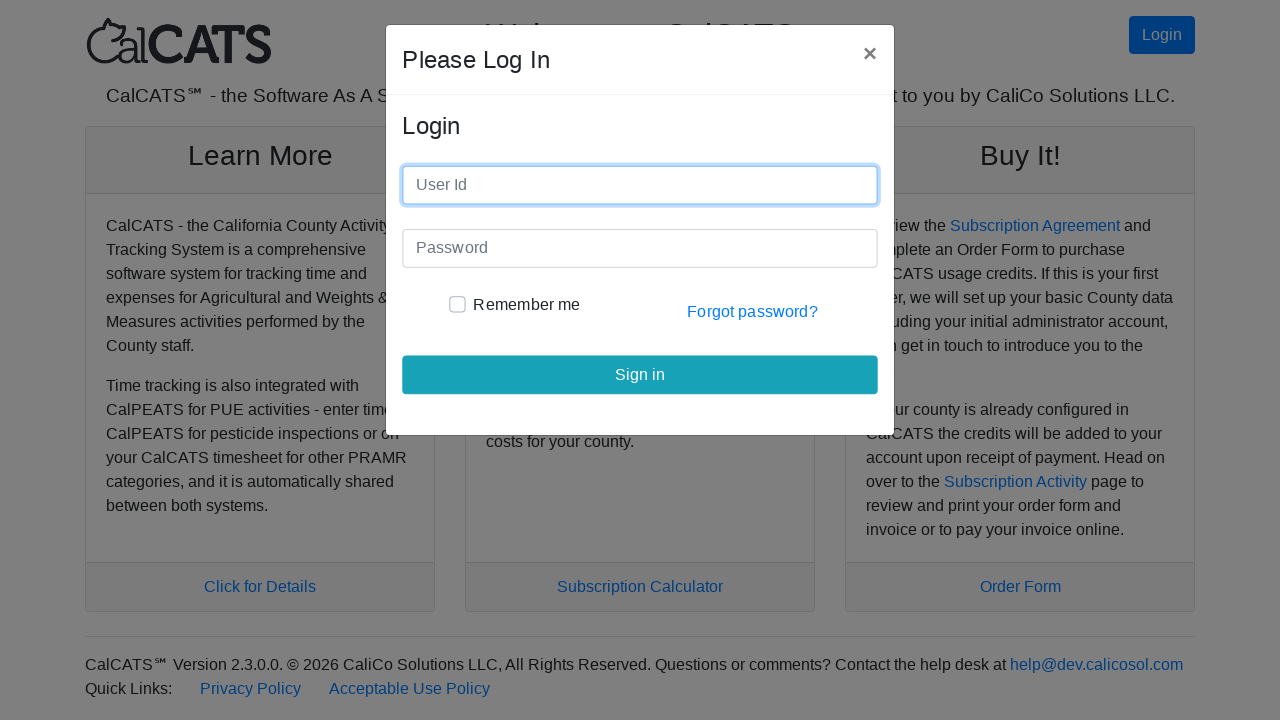

Dialog login button is visible
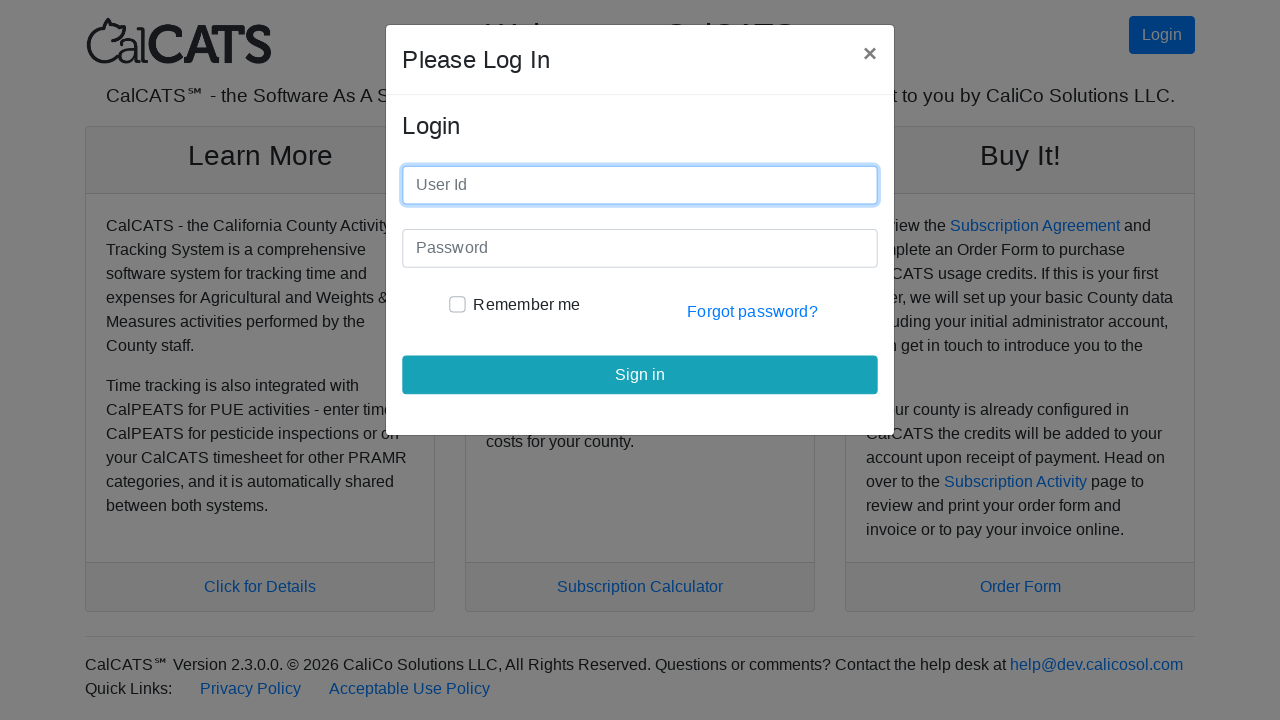

Located close button in dialog
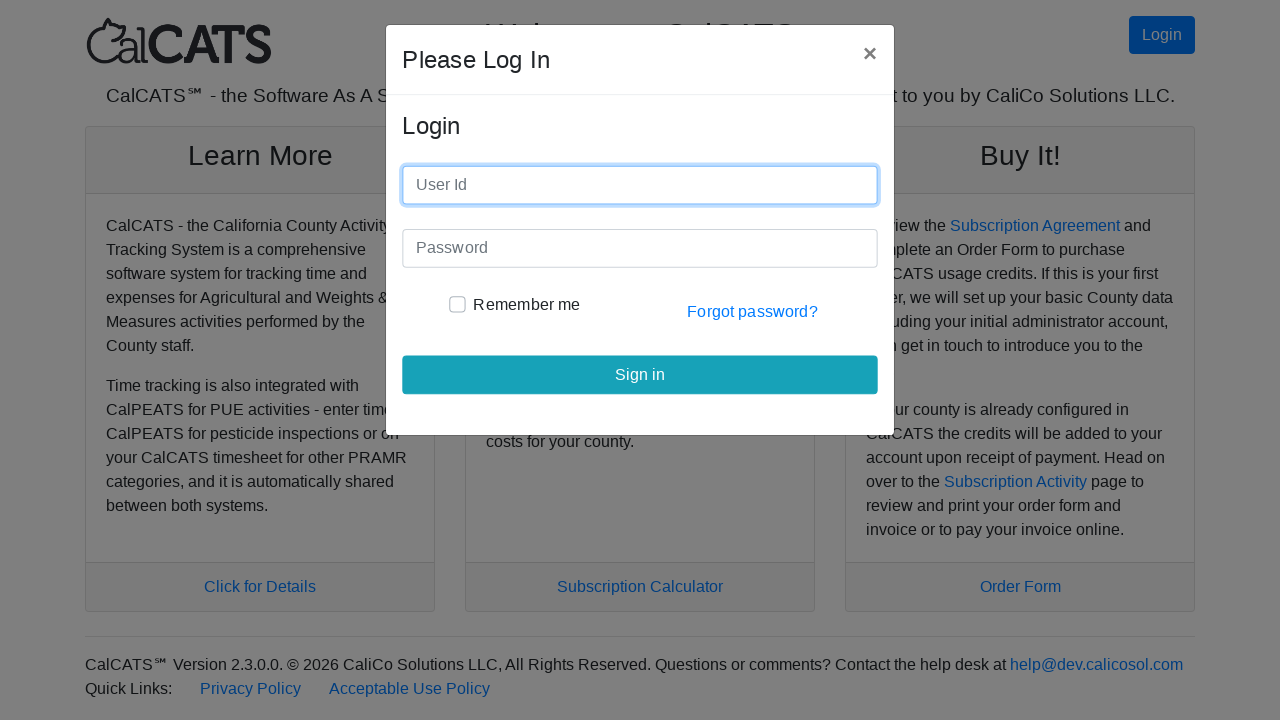

Clicked close button to dismiss login dialog at (871, 54) on xpath=//*[@id='calico-ajax-login-modal']/div/div/div[1]/button
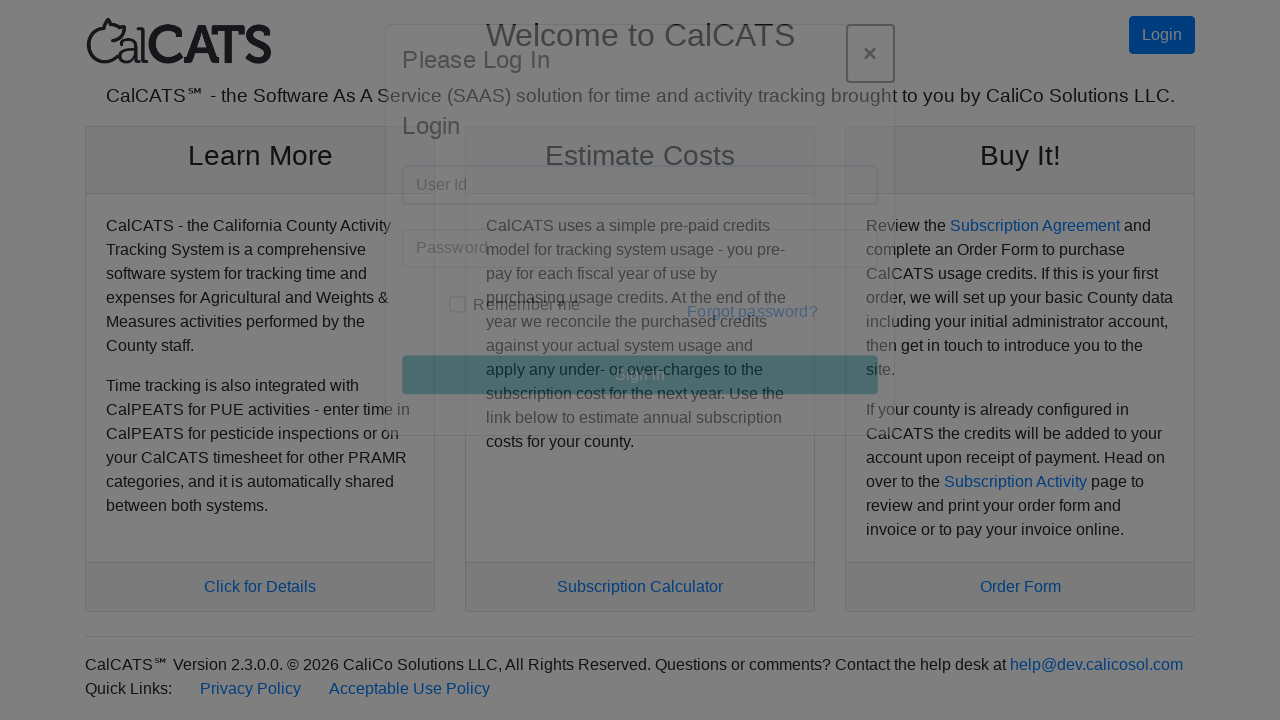

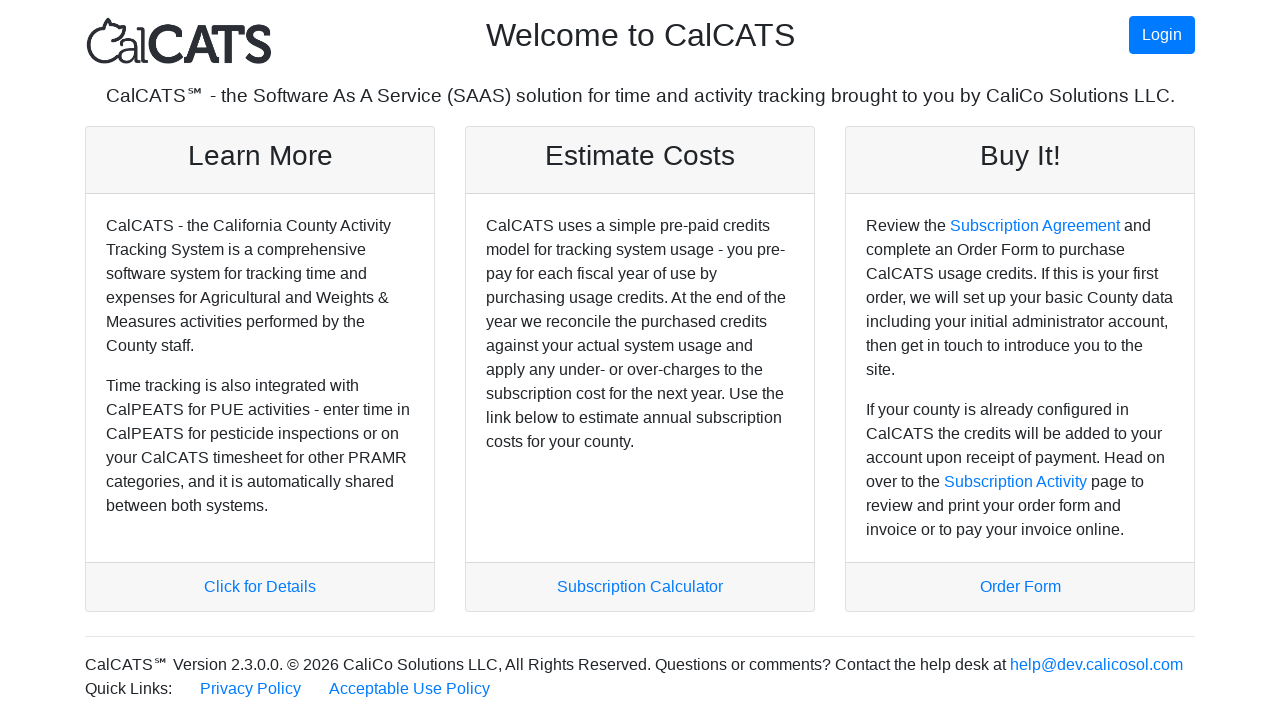